Tests jQuery UI datepicker functionality by clicking on the datepicker input to open the calendar and selecting a specific date (10th of the current month)

Starting URL: https://jqueryui.com/datepicker/

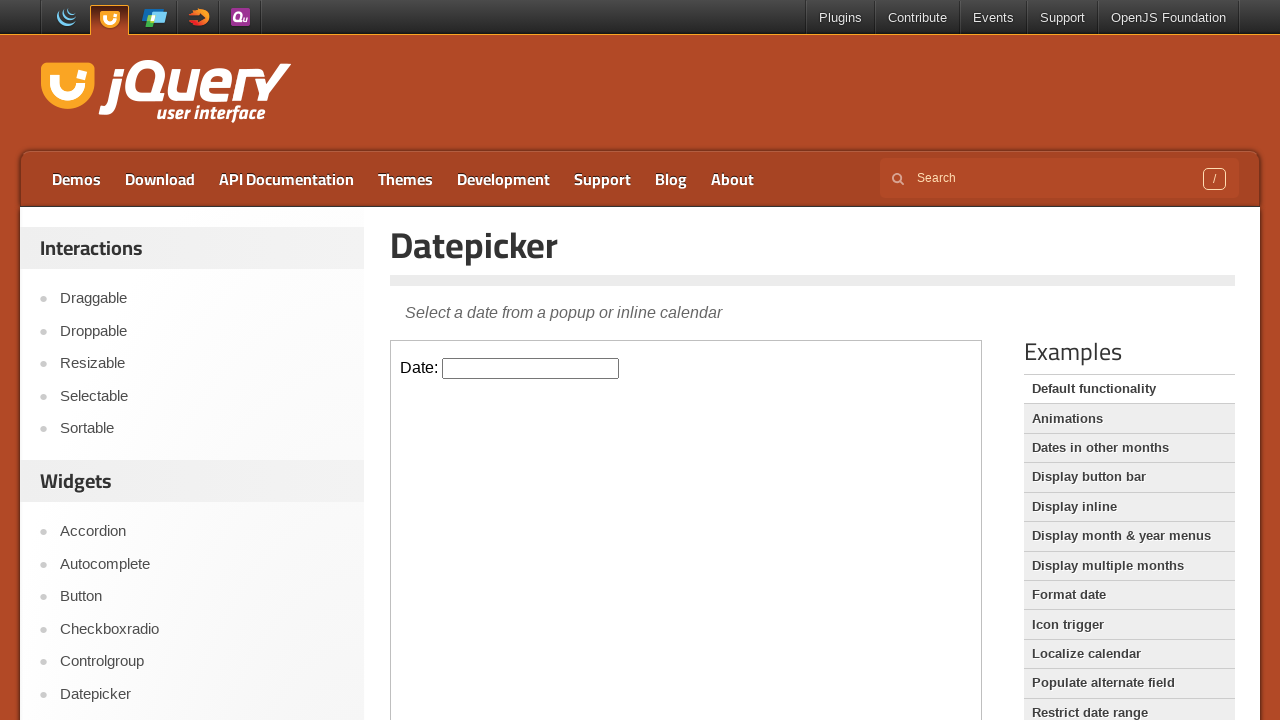

Located the demo iframe containing the datepicker
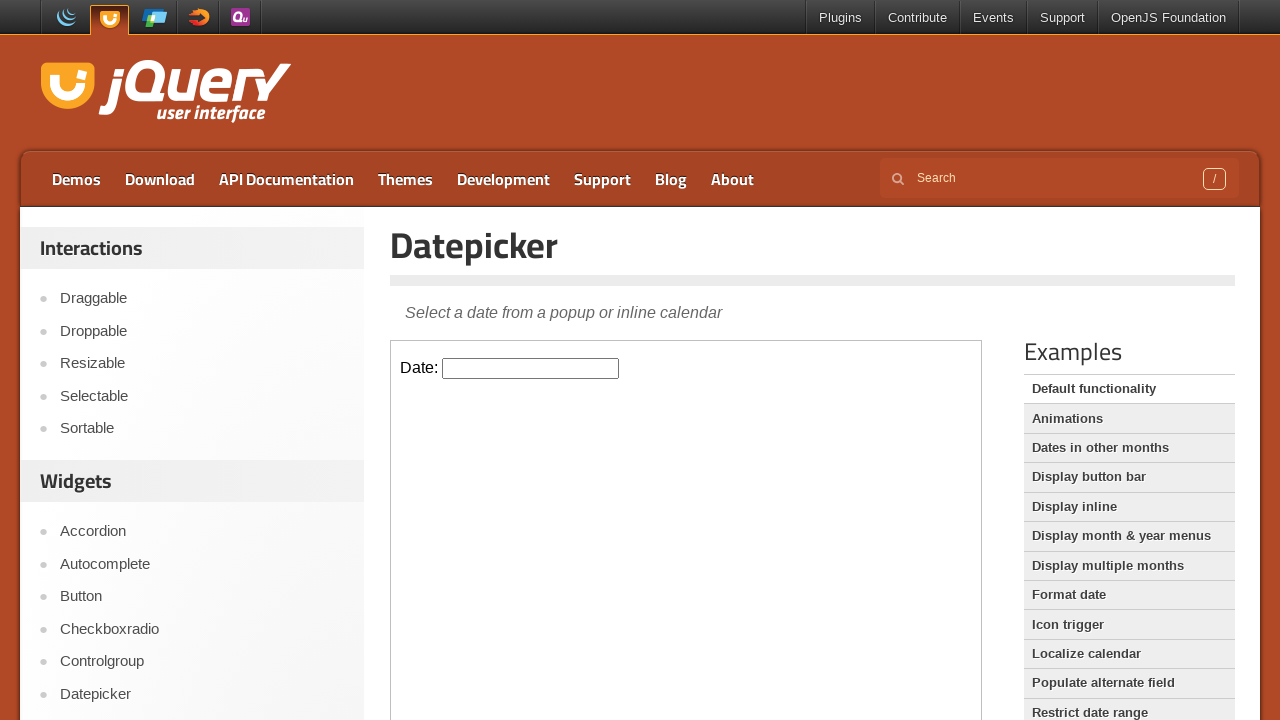

Clicked on the datepicker input to open the calendar at (531, 368) on .demo-frame >> internal:control=enter-frame >> #datepicker
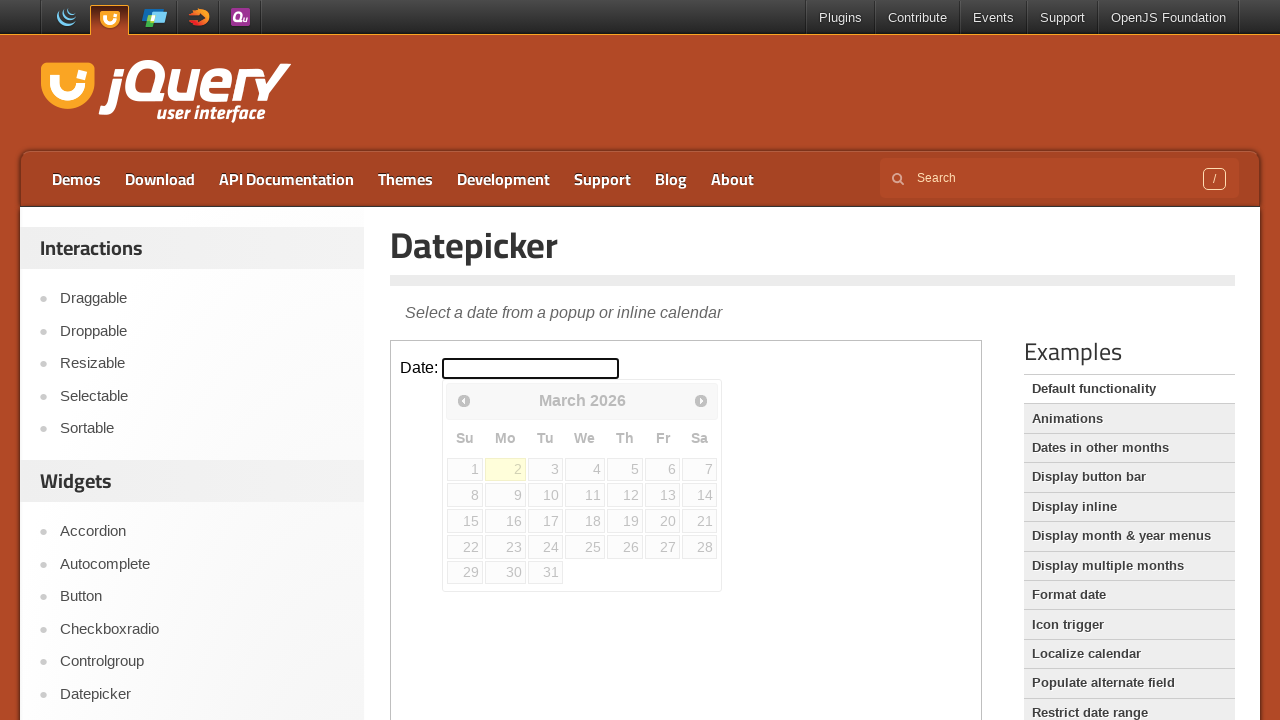

Calendar widget appeared
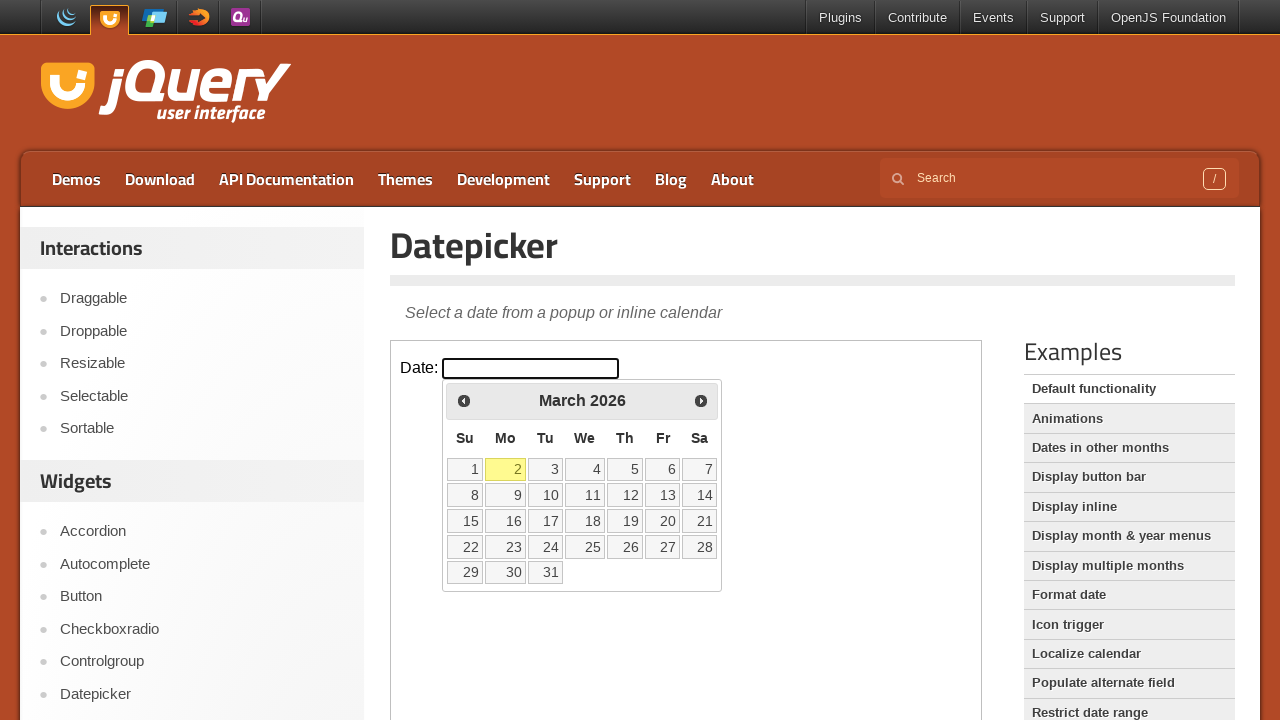

Clicked on the 10th day in the calendar at (545, 495) on .demo-frame >> internal:control=enter-frame >> table.ui-datepicker-calendar td a
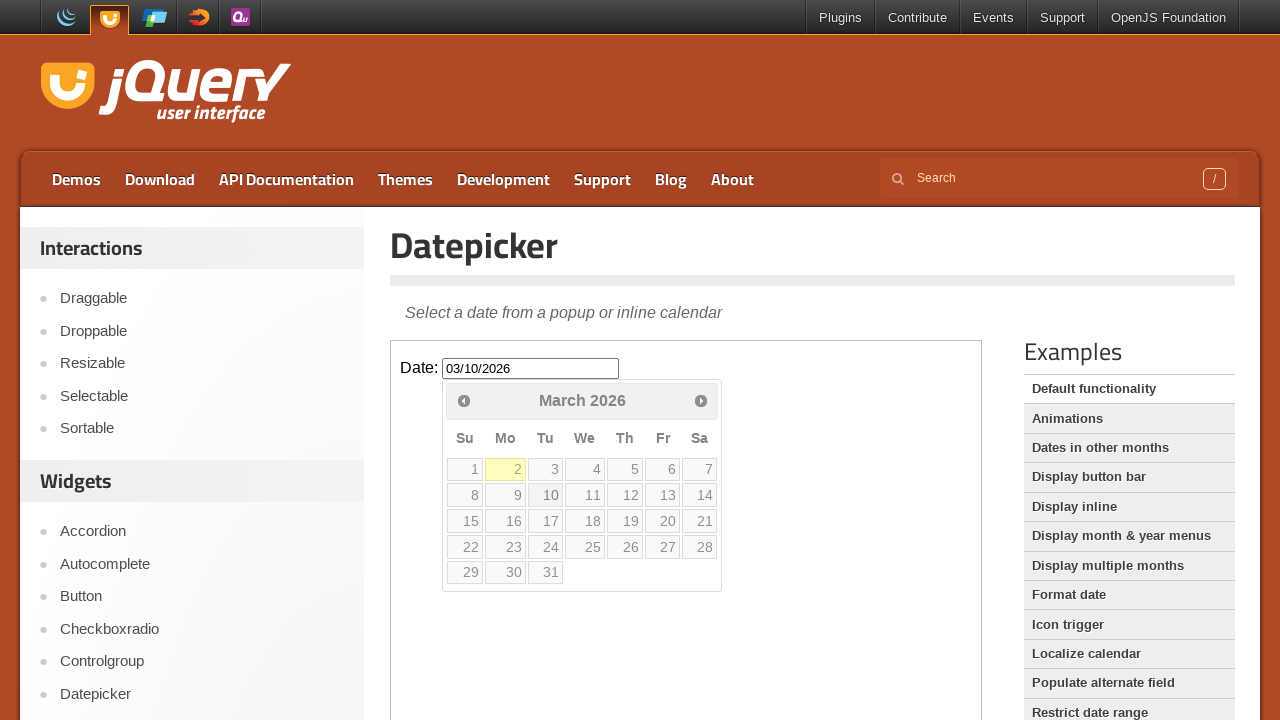

Waited for date selection to be confirmed
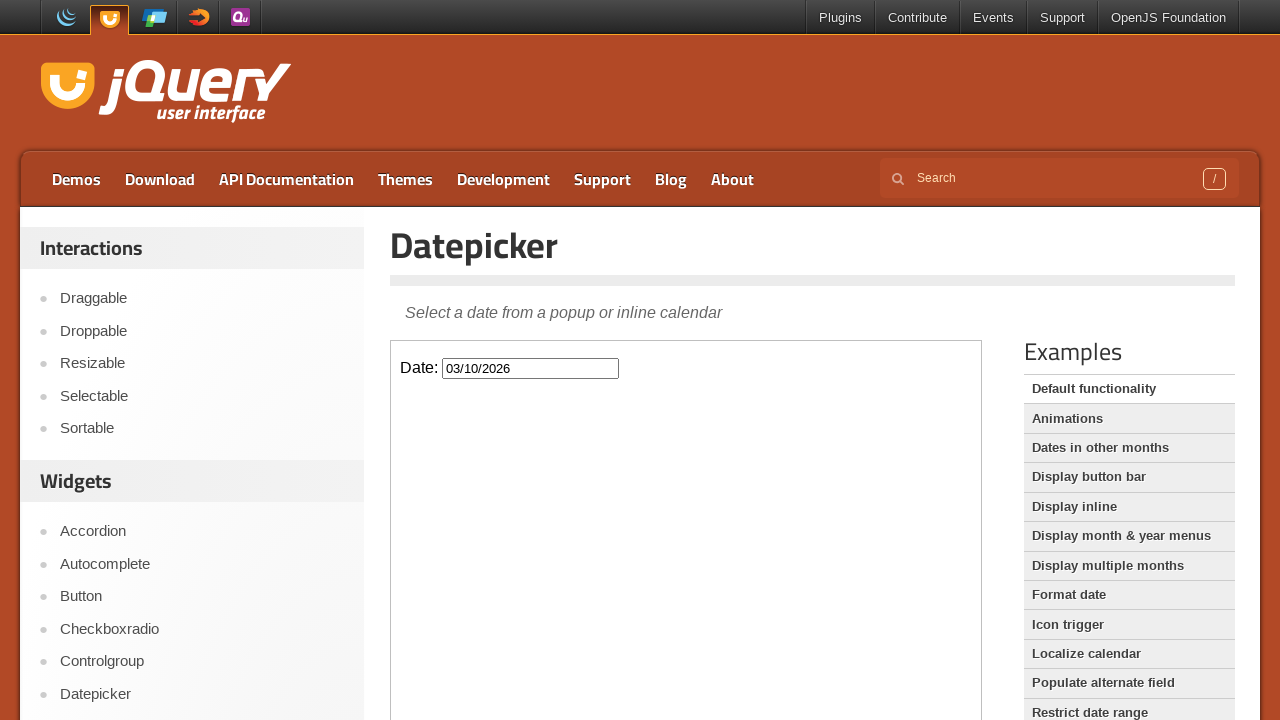

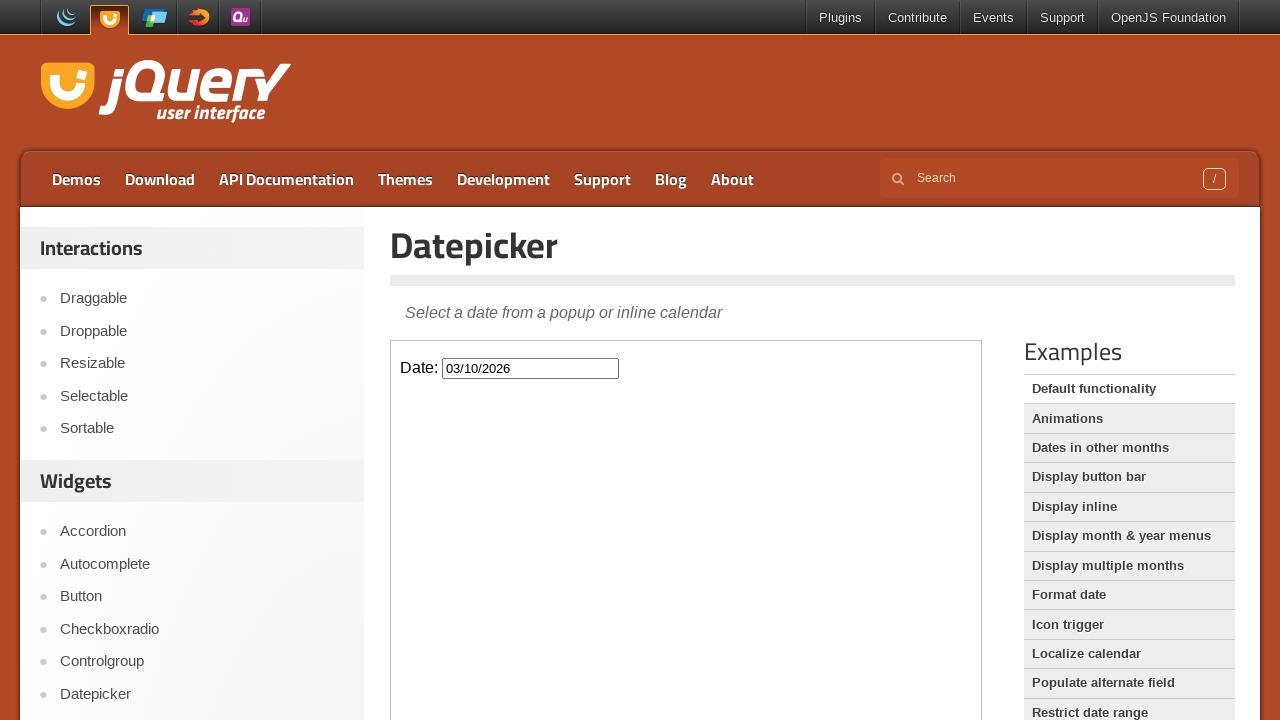